Tests keyboard key presses by sending the Space key and Left Arrow key to a target element and verifying the displayed result text shows which key was pressed.

Starting URL: http://the-internet.herokuapp.com/key_presses

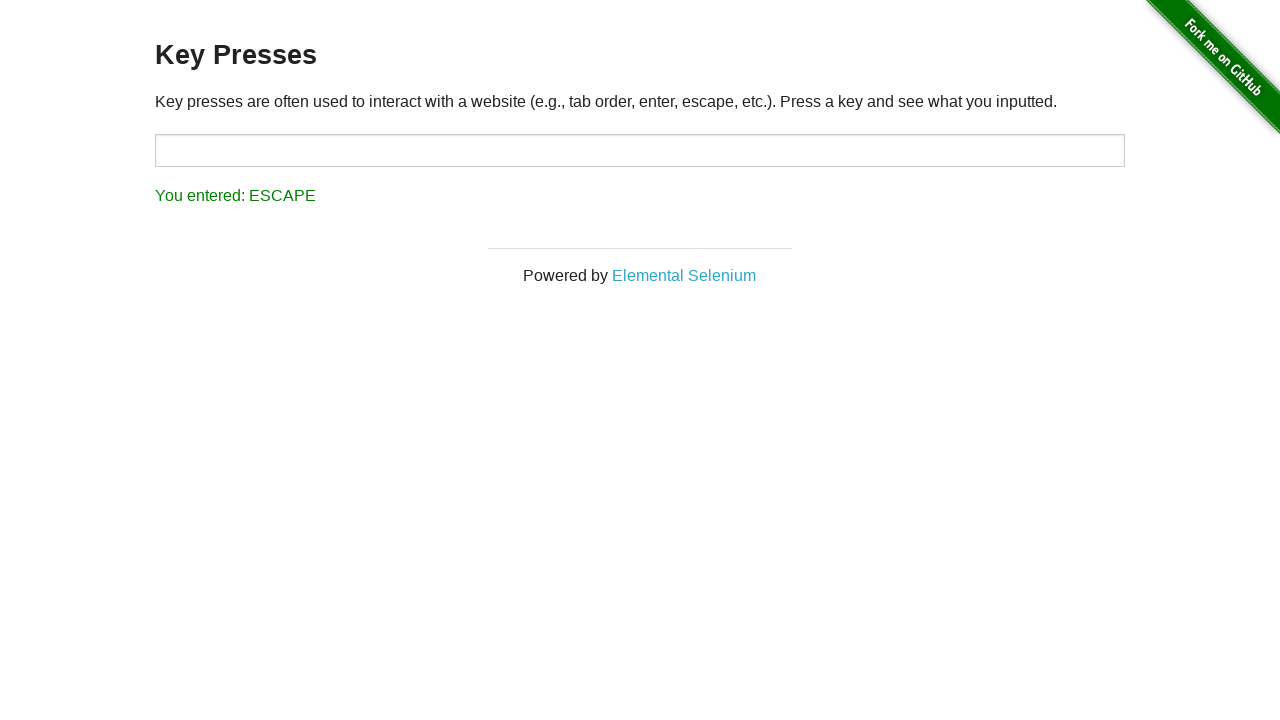

Pressed Space key on target element on #target
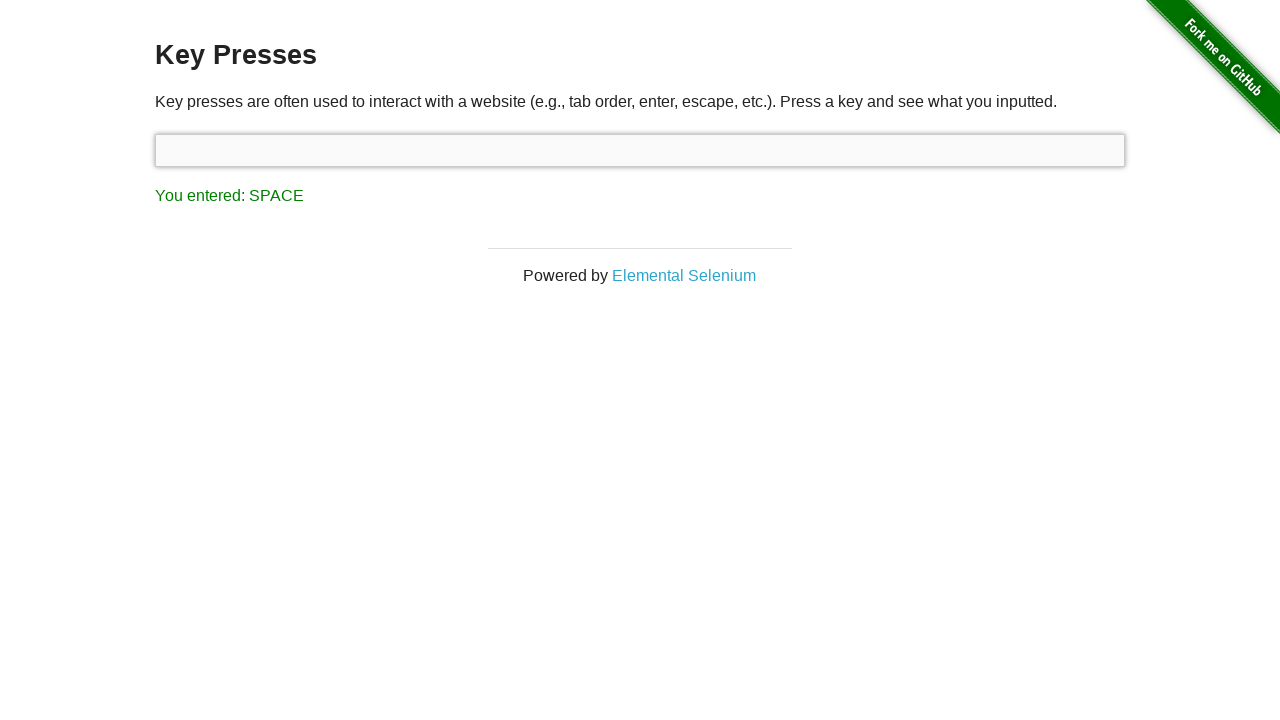

Result element loaded after Space key press
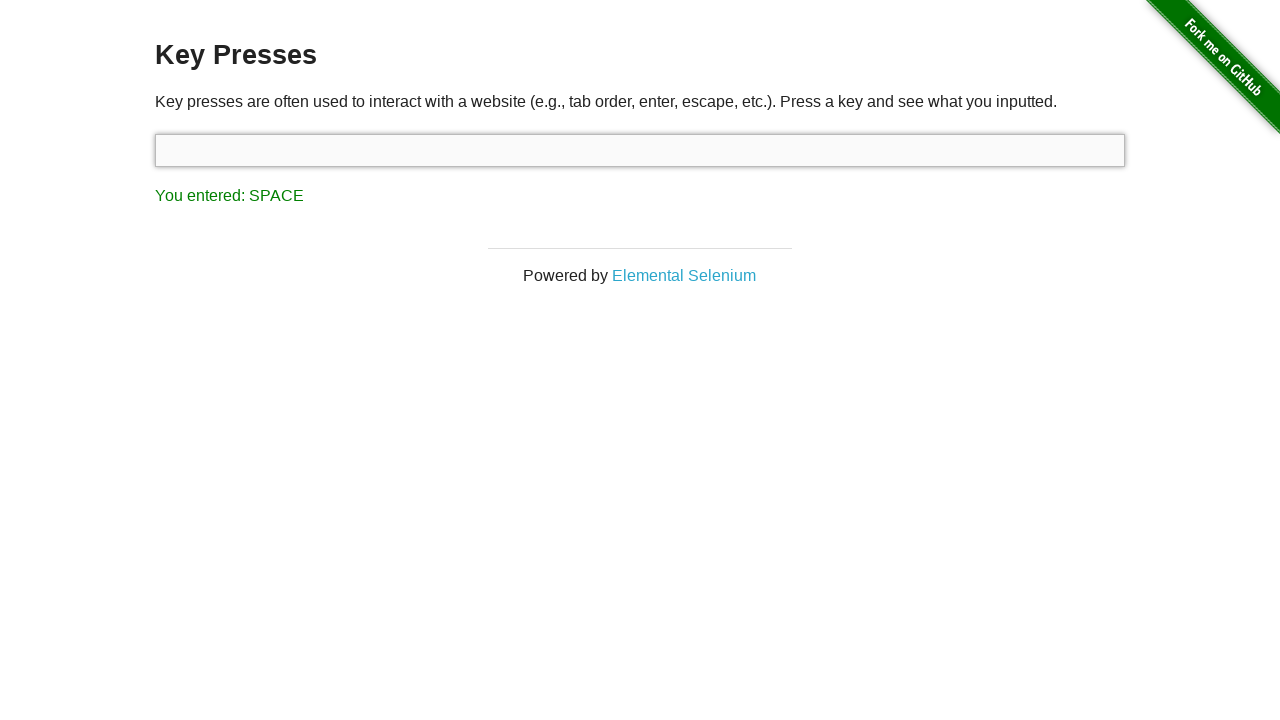

Verified result text shows 'You entered: SPACE'
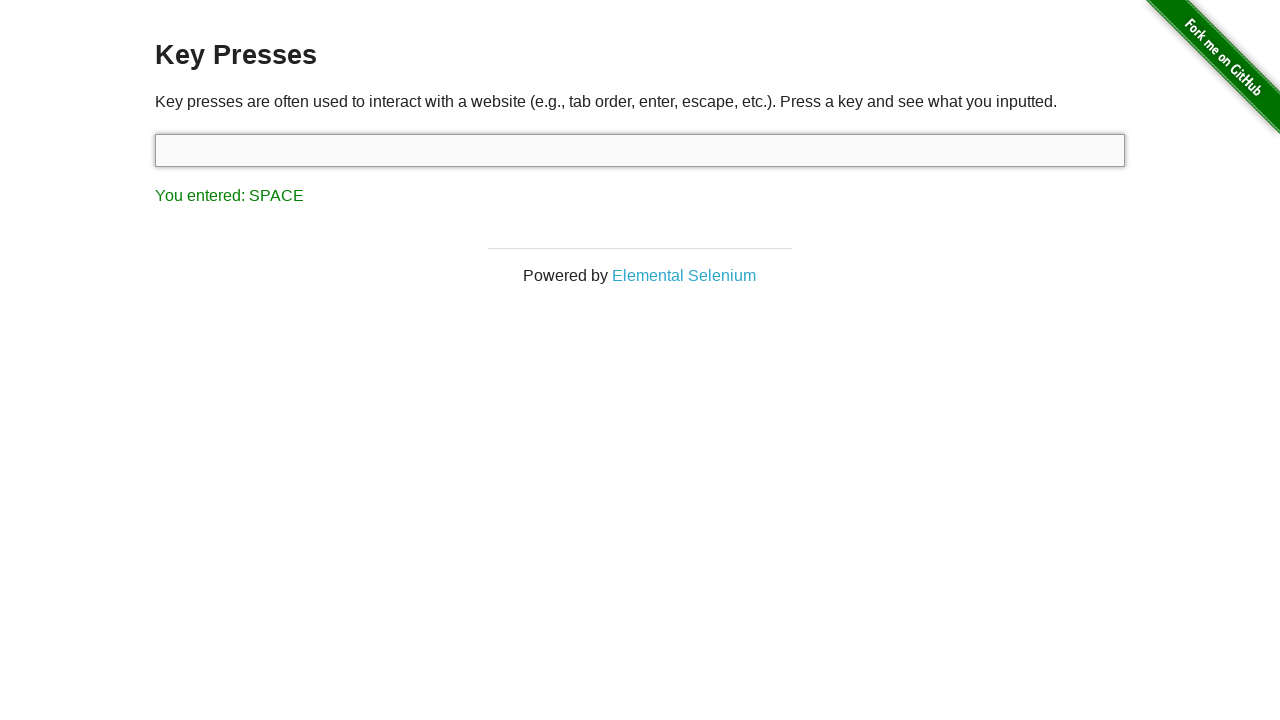

Pressed Left Arrow key
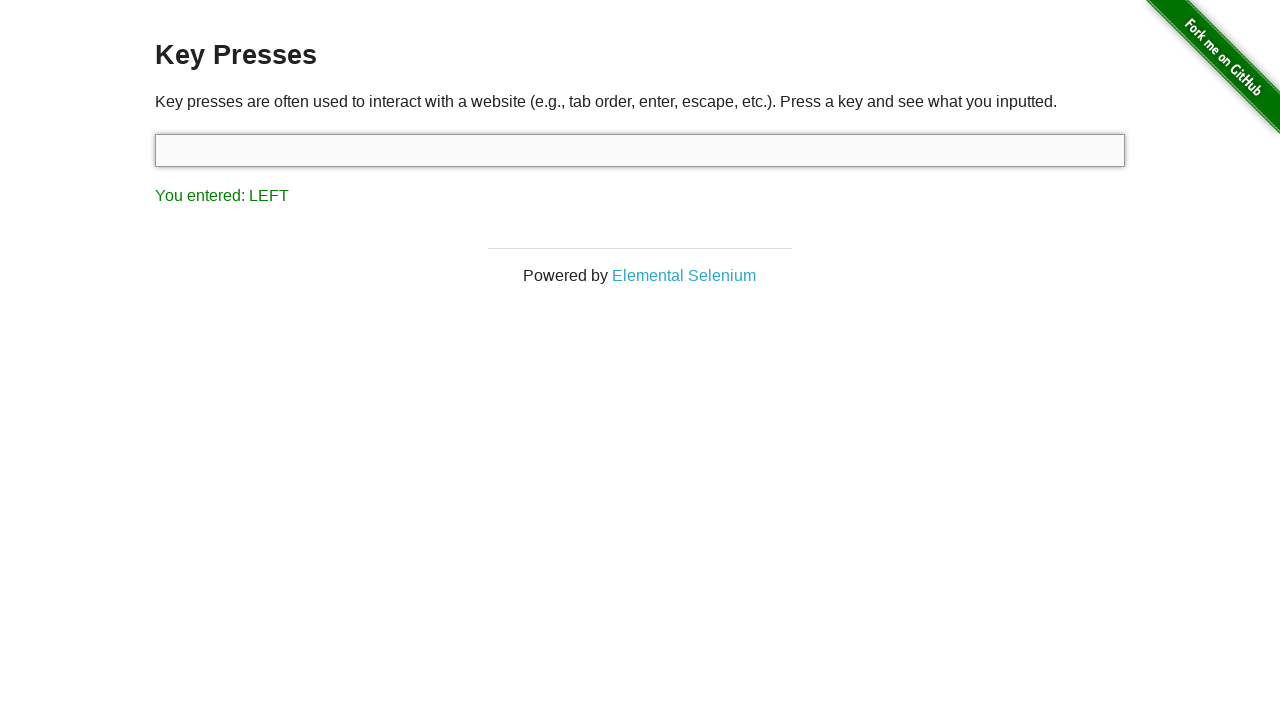

Verified result text shows 'You entered: LEFT'
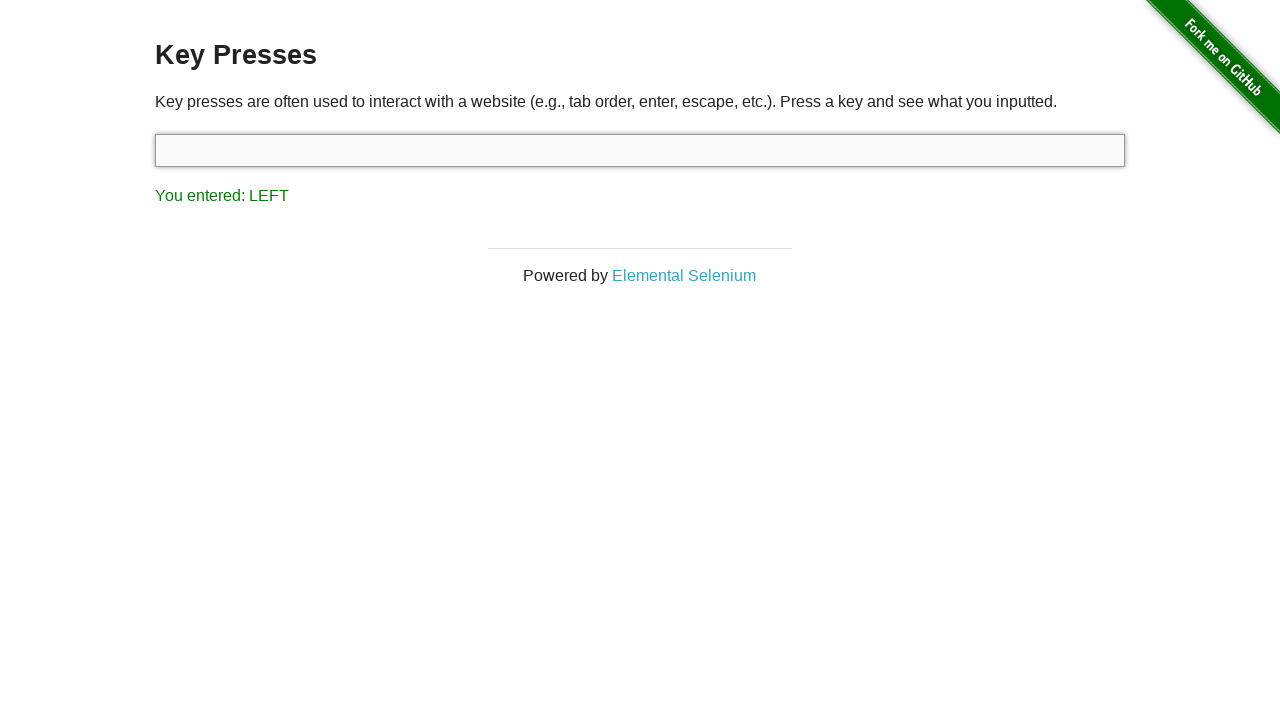

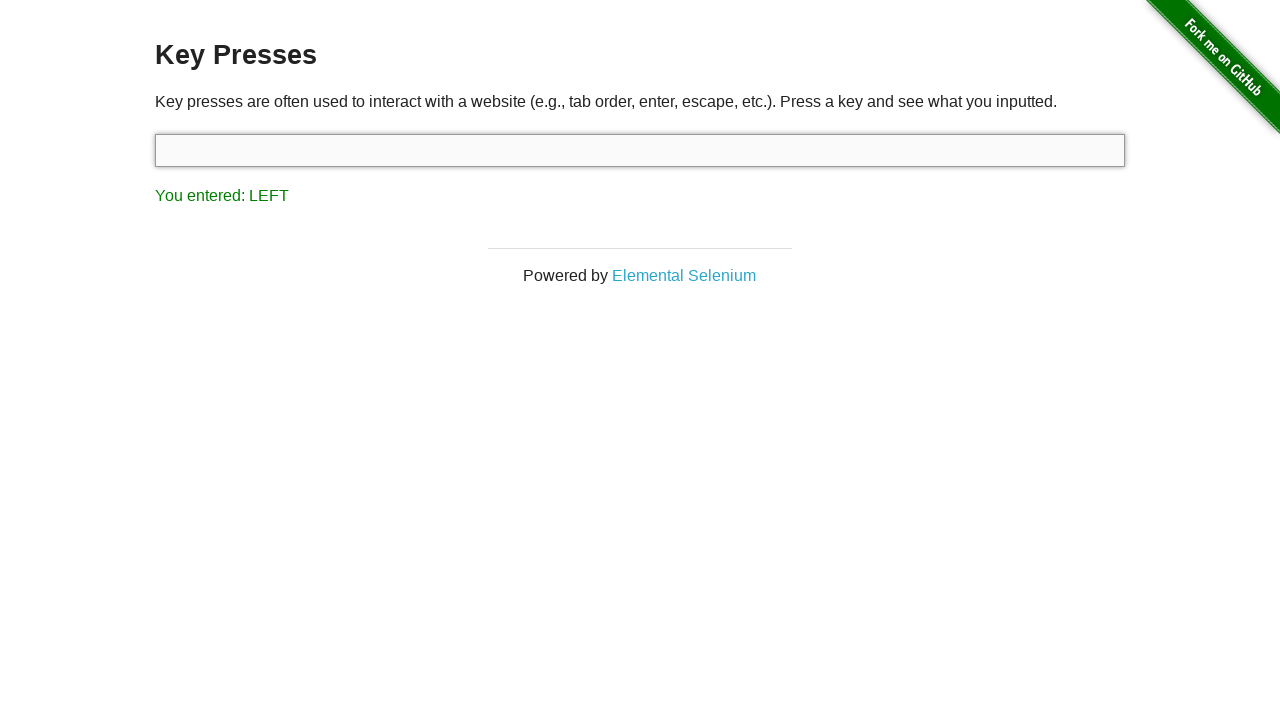